Tests that the DEMO DRIVE button on the Cybertruck page is clickable and navigates to the demo drive page

Starting URL: https://www.tesla.com/

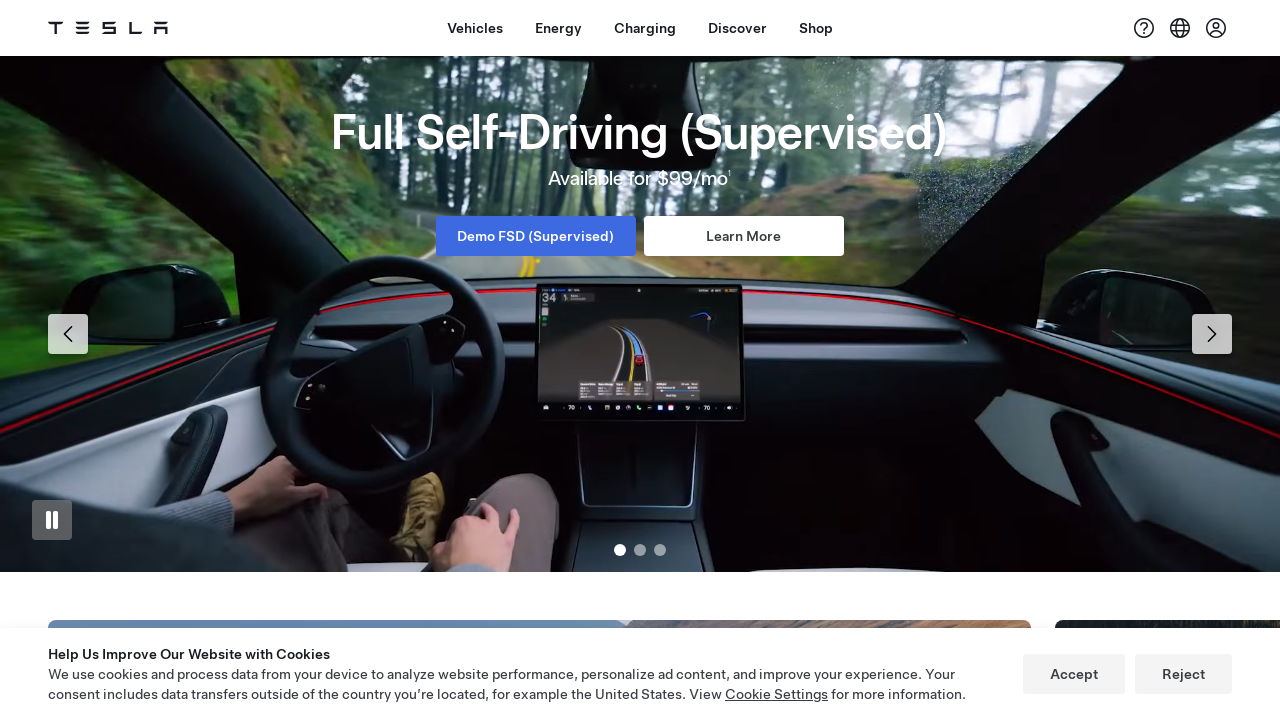

Hovered over Vehicles menu at (475, 28) on xpath=//span[@class='tds-site-nav-item-text'][contains(.,'Vehicles')]
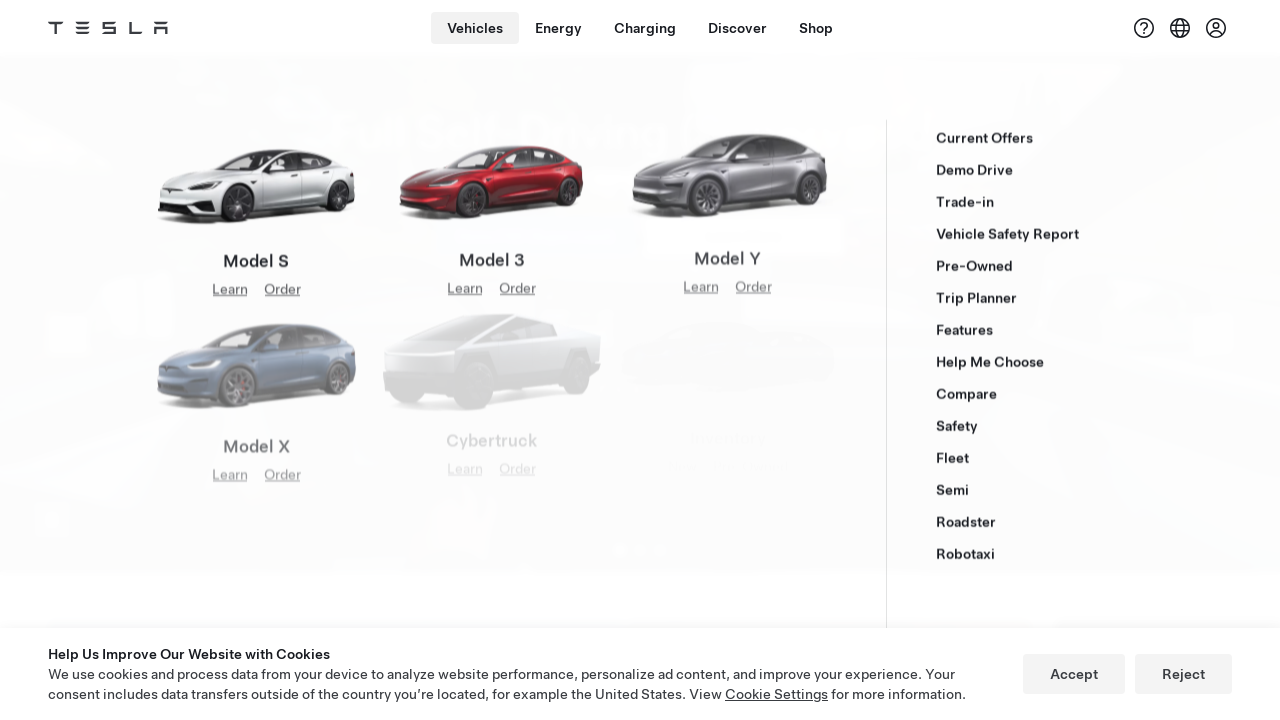

Clicked on Cybertruck image at (492, 374) on (//img[@alt='Cybertruck'])[1]
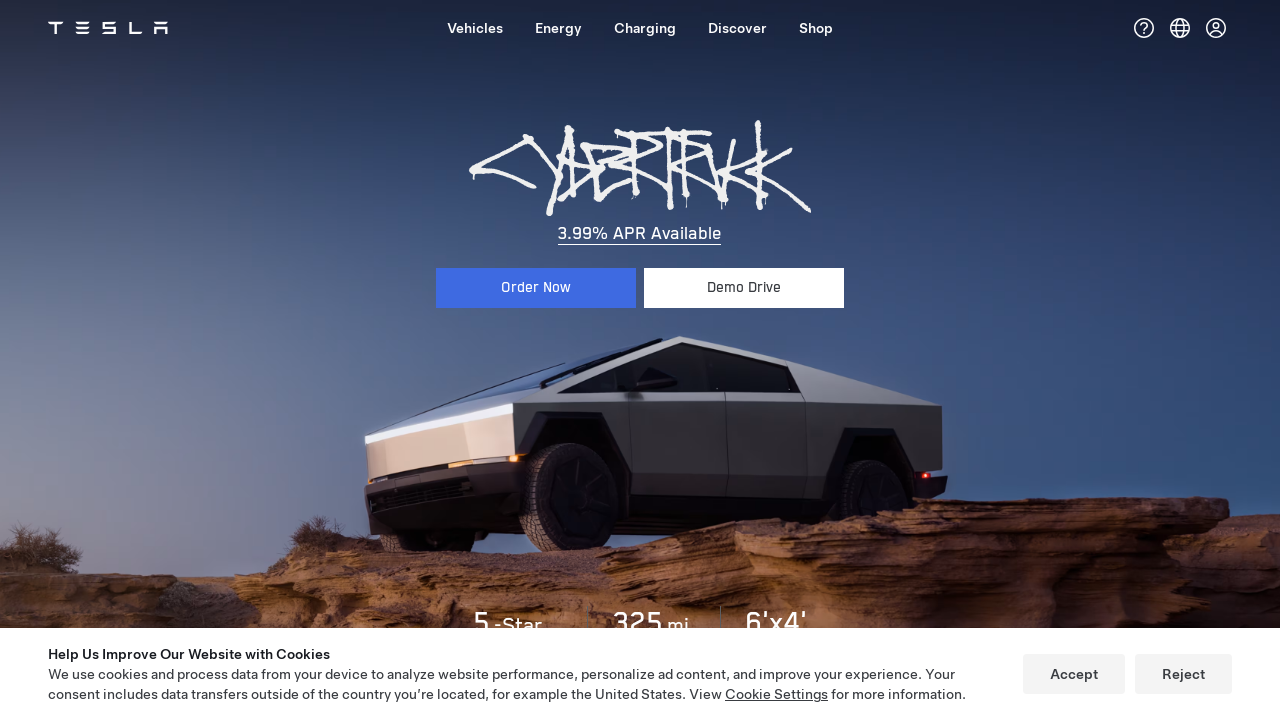

Cybertruck page loaded
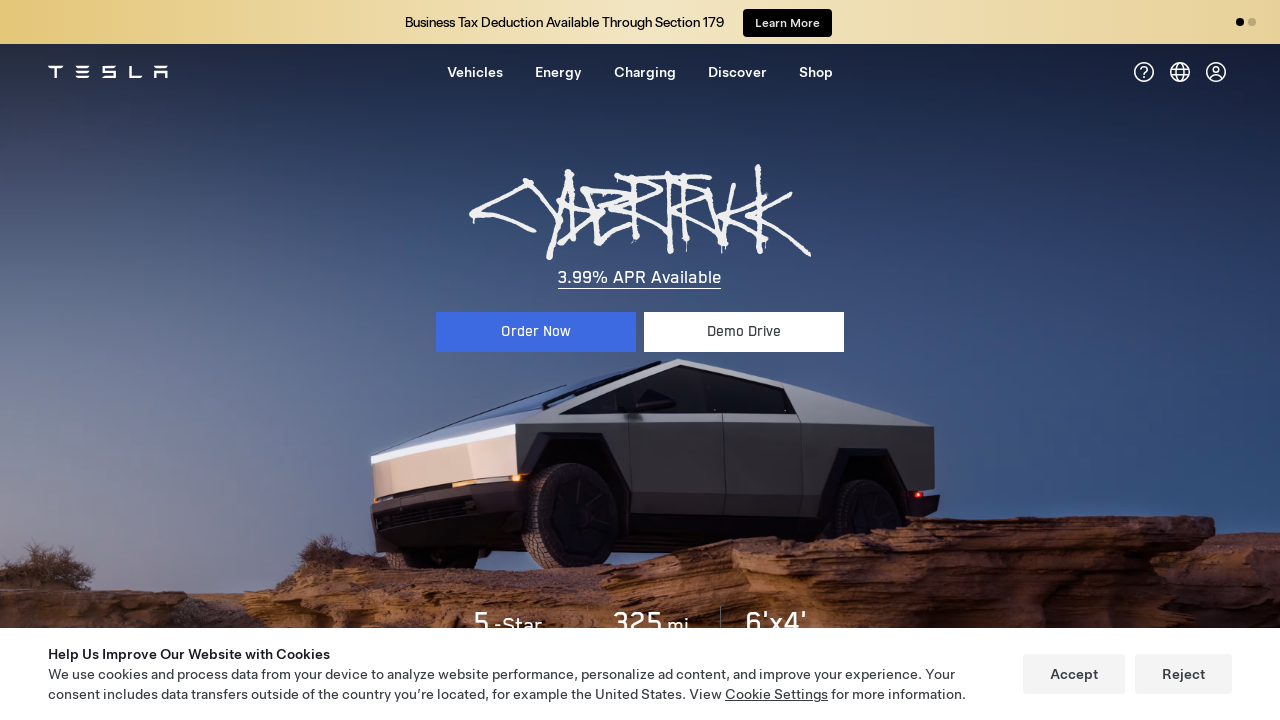

Clicked DEMO DRIVE button at (744, 332) on xpath=//a[@href='/drive?selectedModel=Cybertruck']
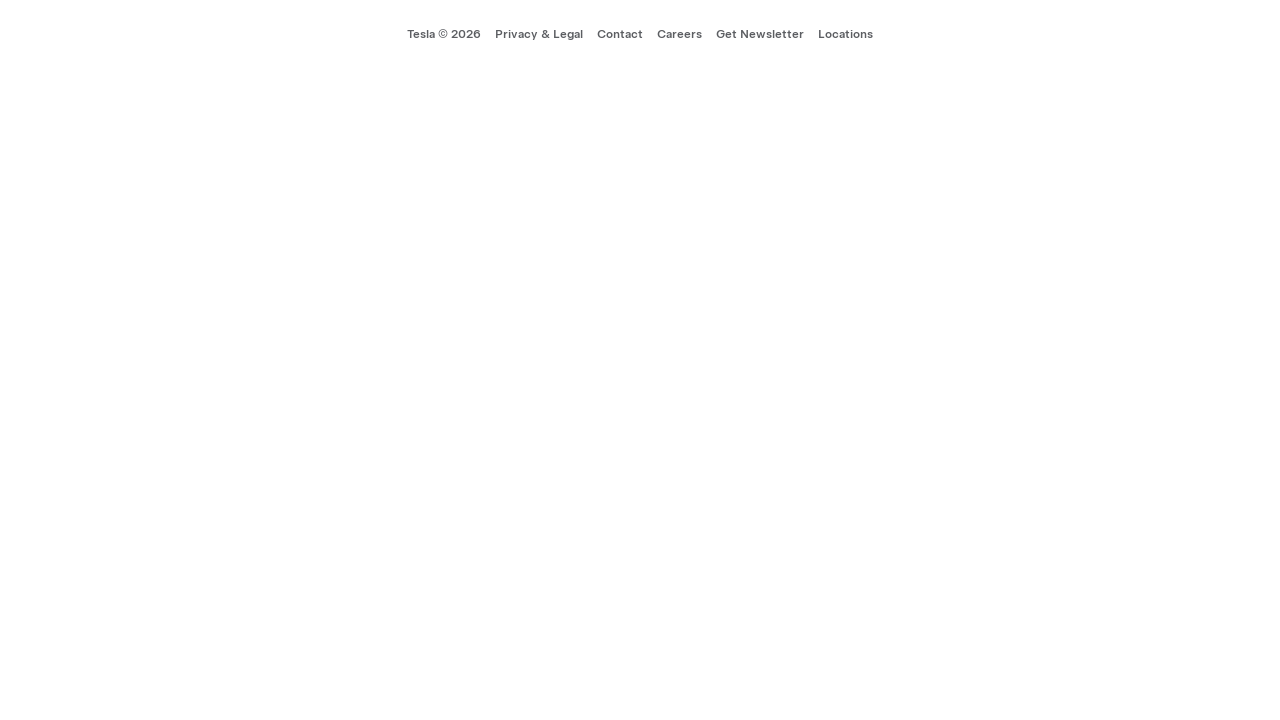

Demo drive page loaded
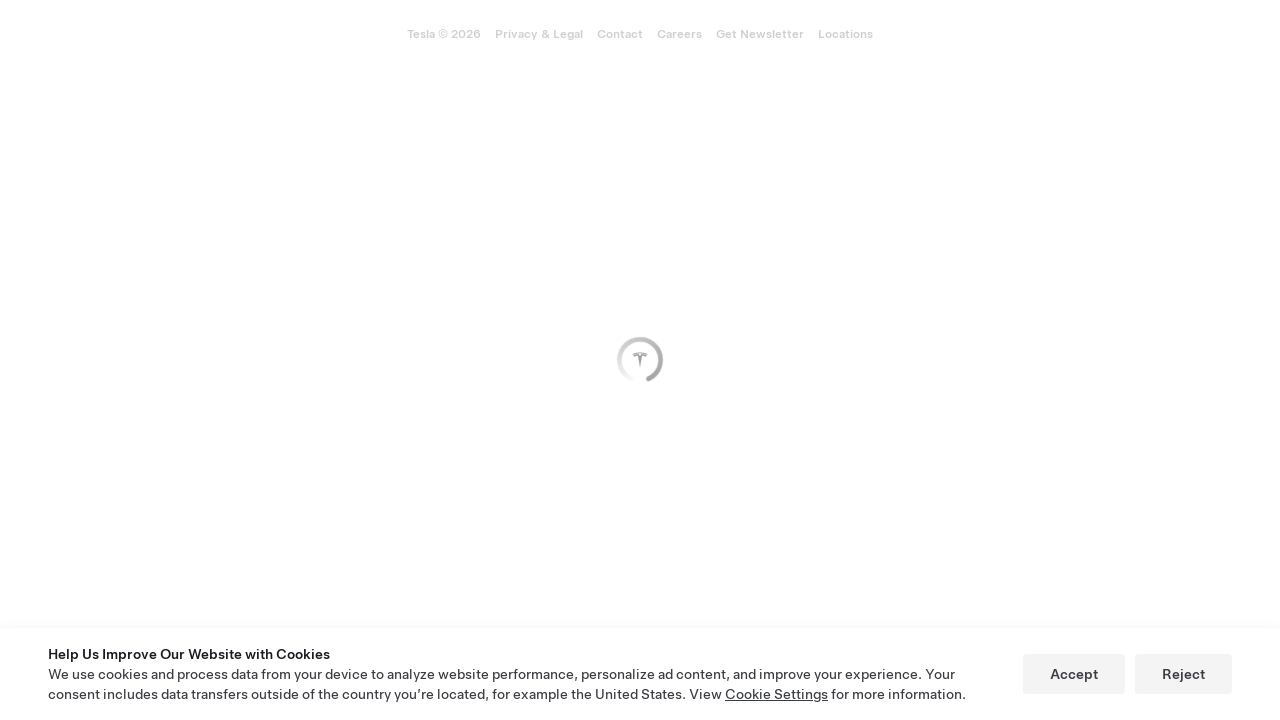

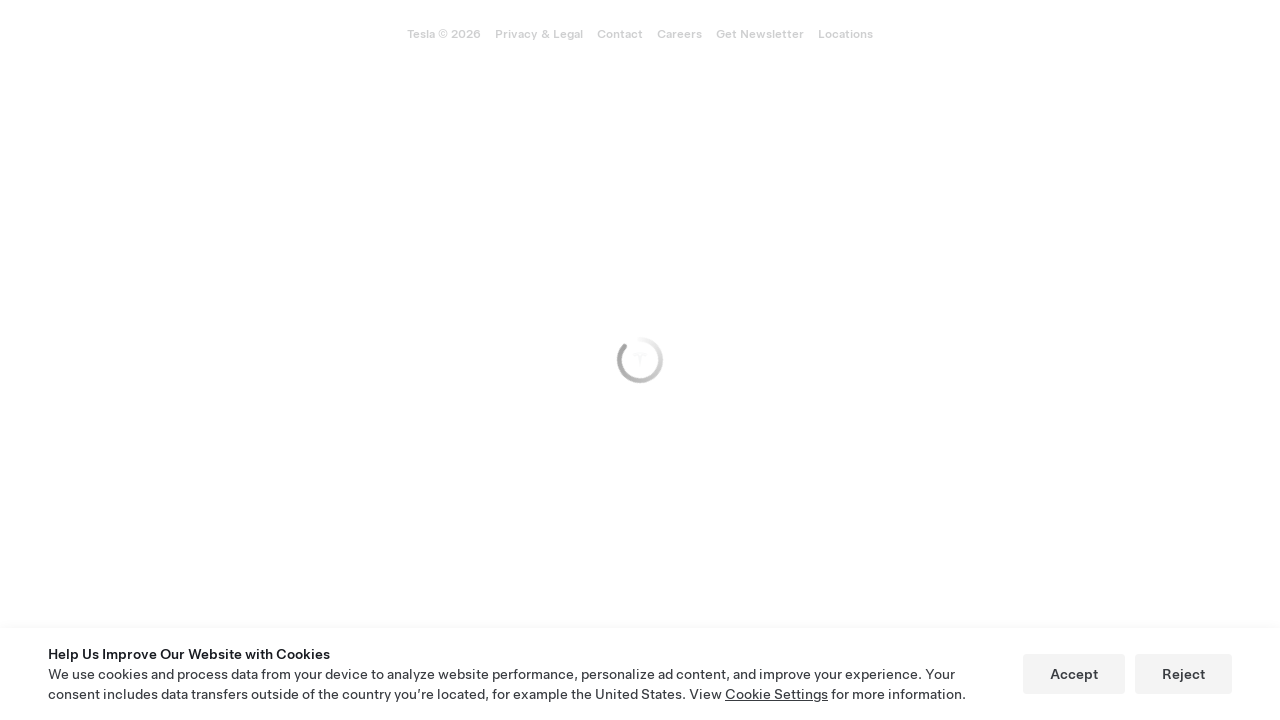